Tests navigation through a multi-page interface by clicking navigation links, next/previous buttons, and page numbers

Starting URL: https://bonigarcia.dev/selenium-webdriver-java

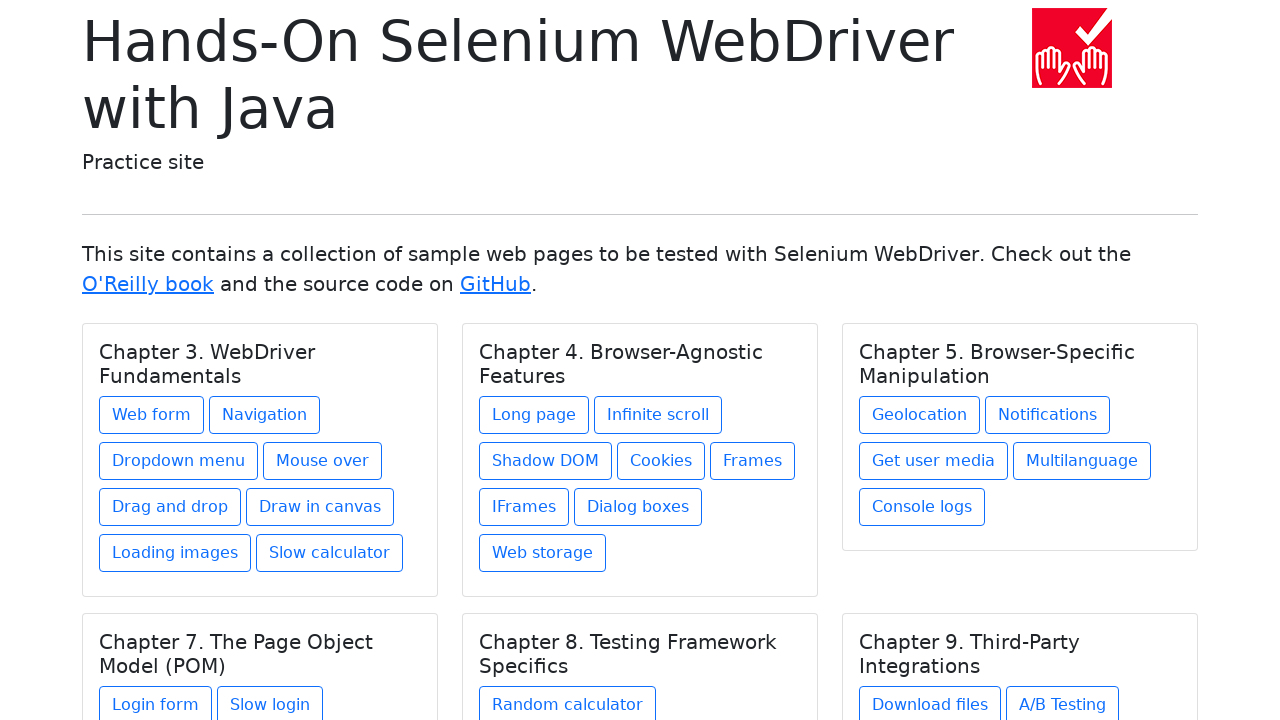

Clicked on Navigation link at (264, 415) on xpath=//a[text()='Navigation']
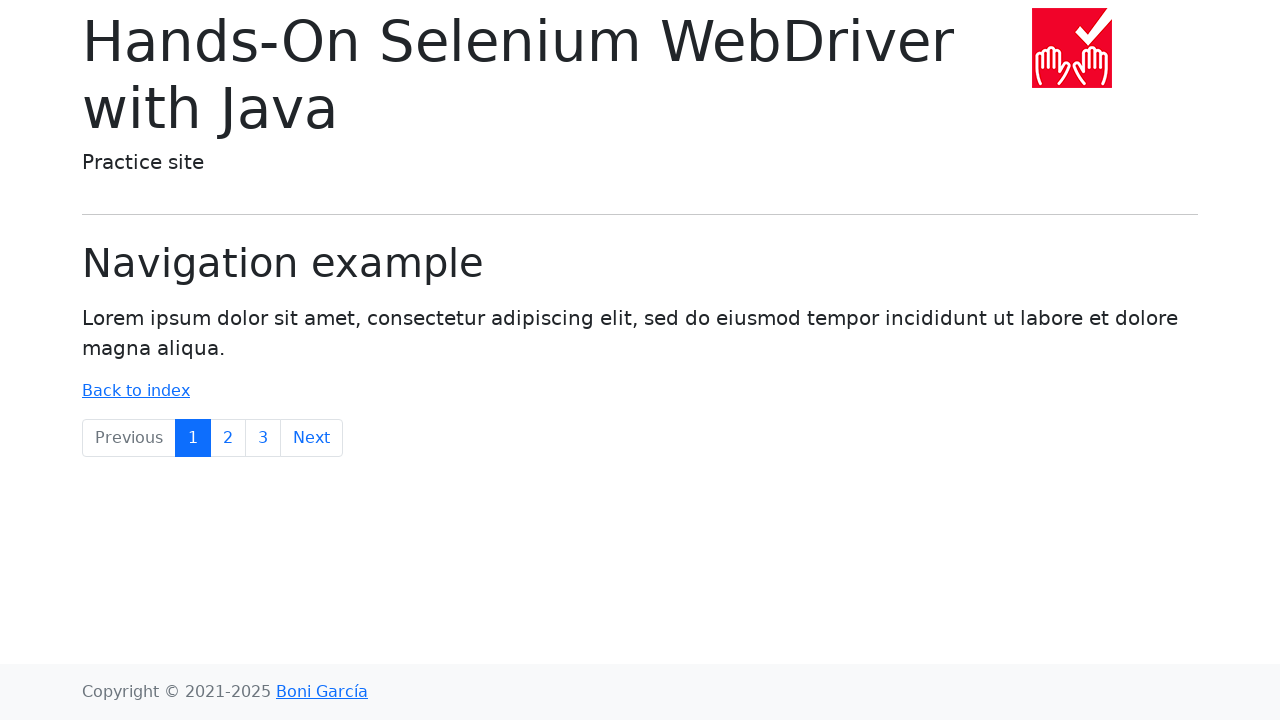

Clicked Next button to navigate to next page at (312, 438) on xpath=//a[text()='Next']
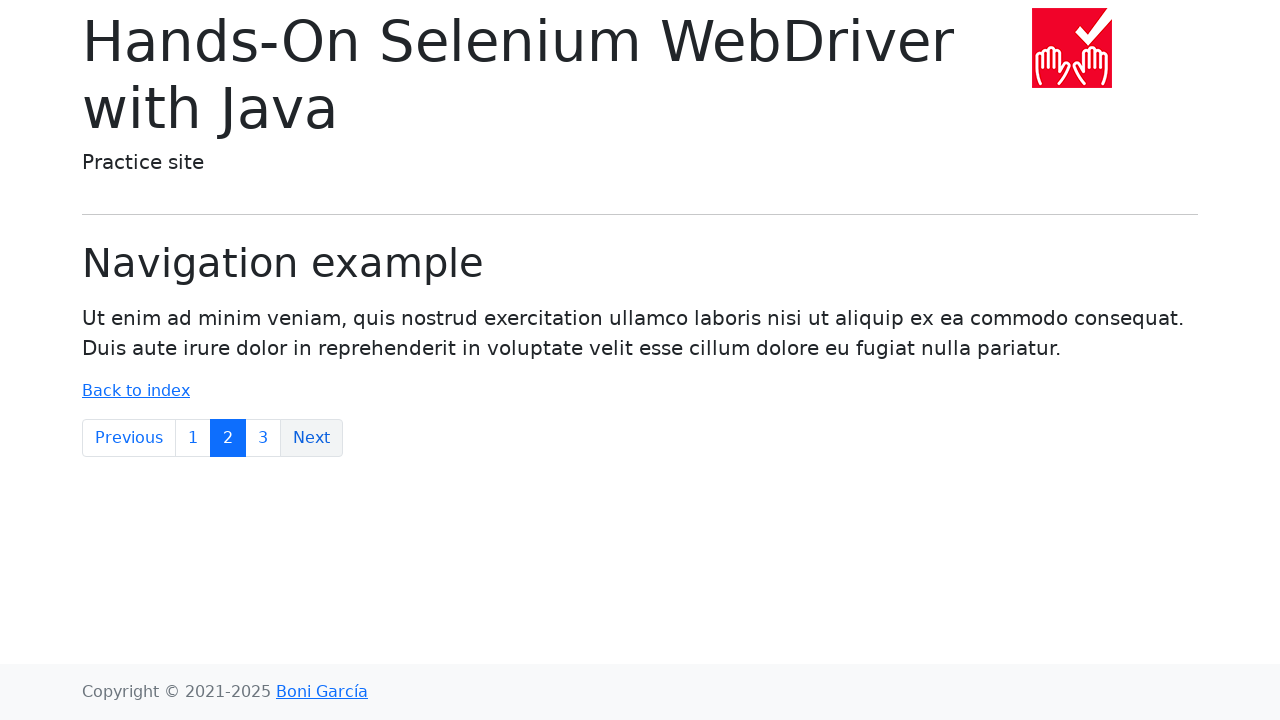

Clicked on page number 3 at (263, 438) on xpath=//a[text()='3']
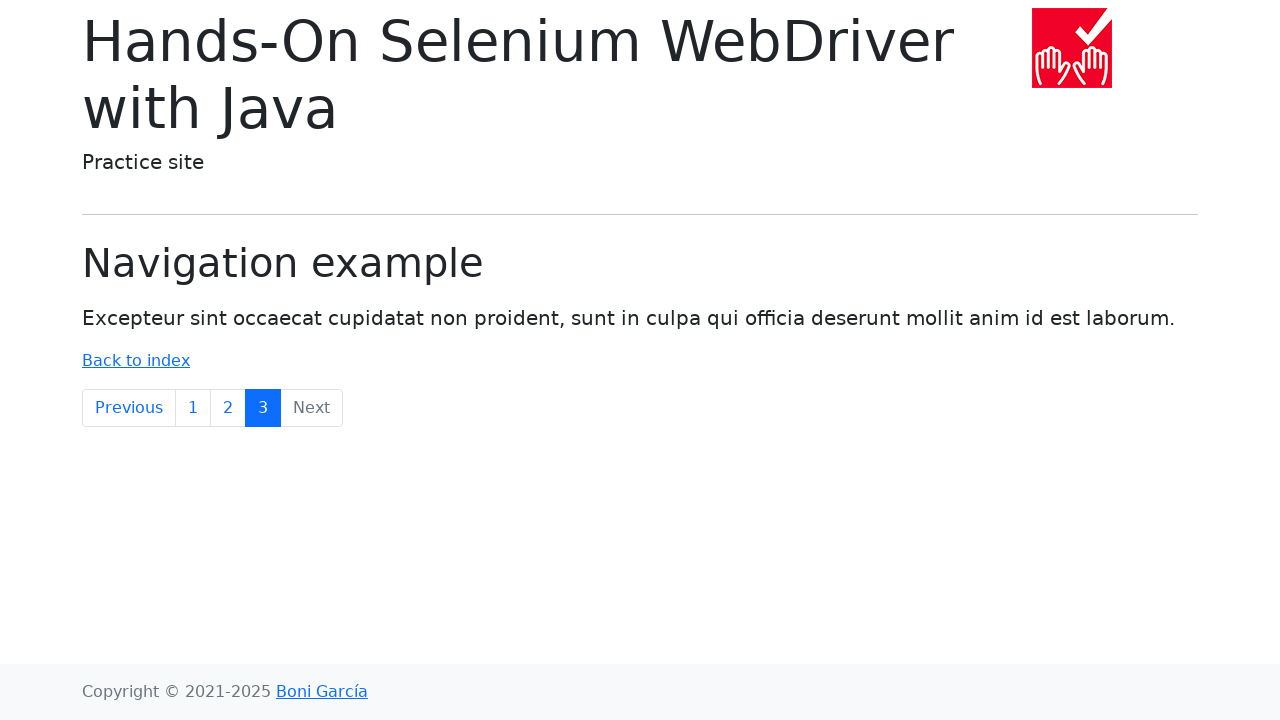

Clicked on page number 2 at (228, 408) on xpath=//a[text()='2']
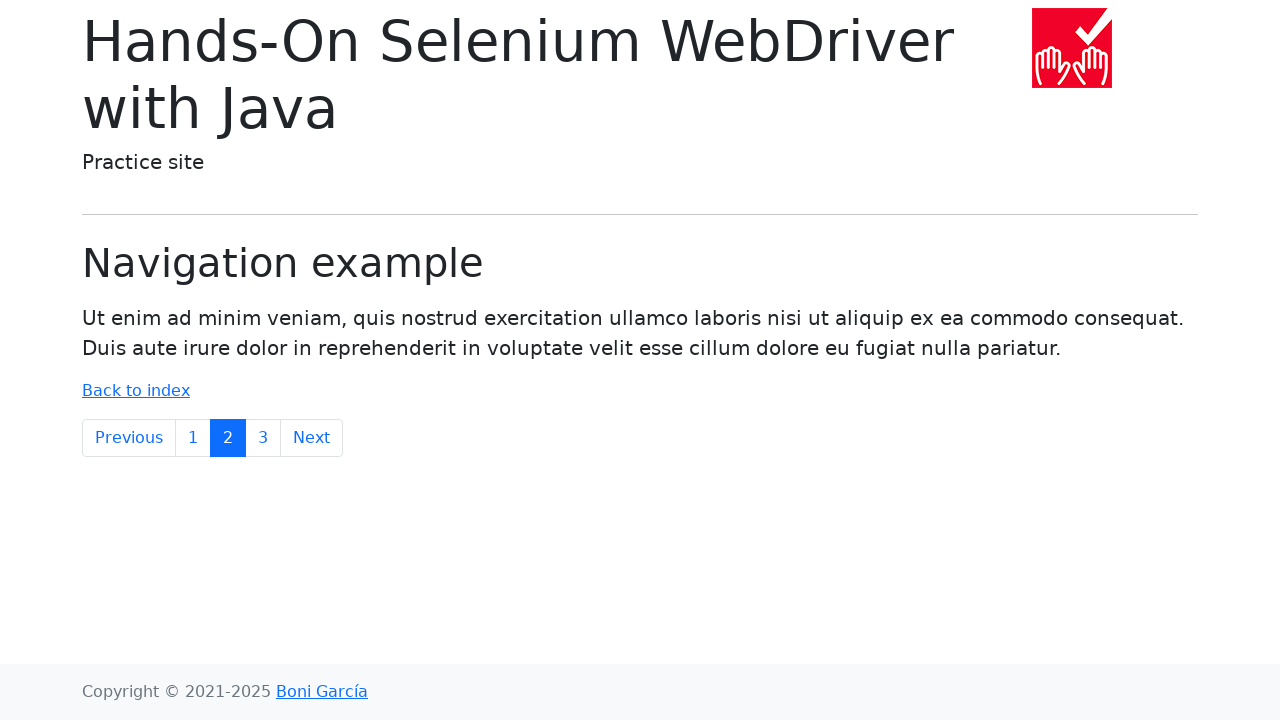

Clicked Previous button to navigate to previous page at (129, 438) on xpath=//a[text()='Previous']
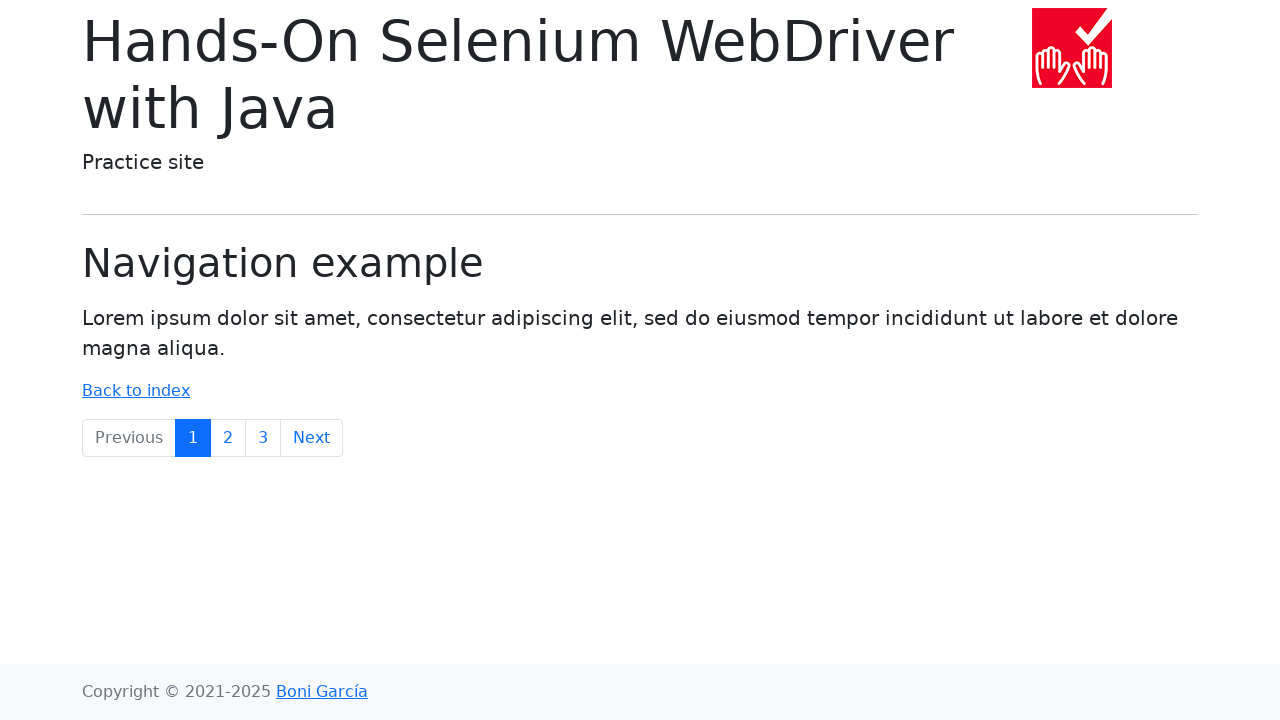

Verified page contains expected 'Lorem ipsum' text
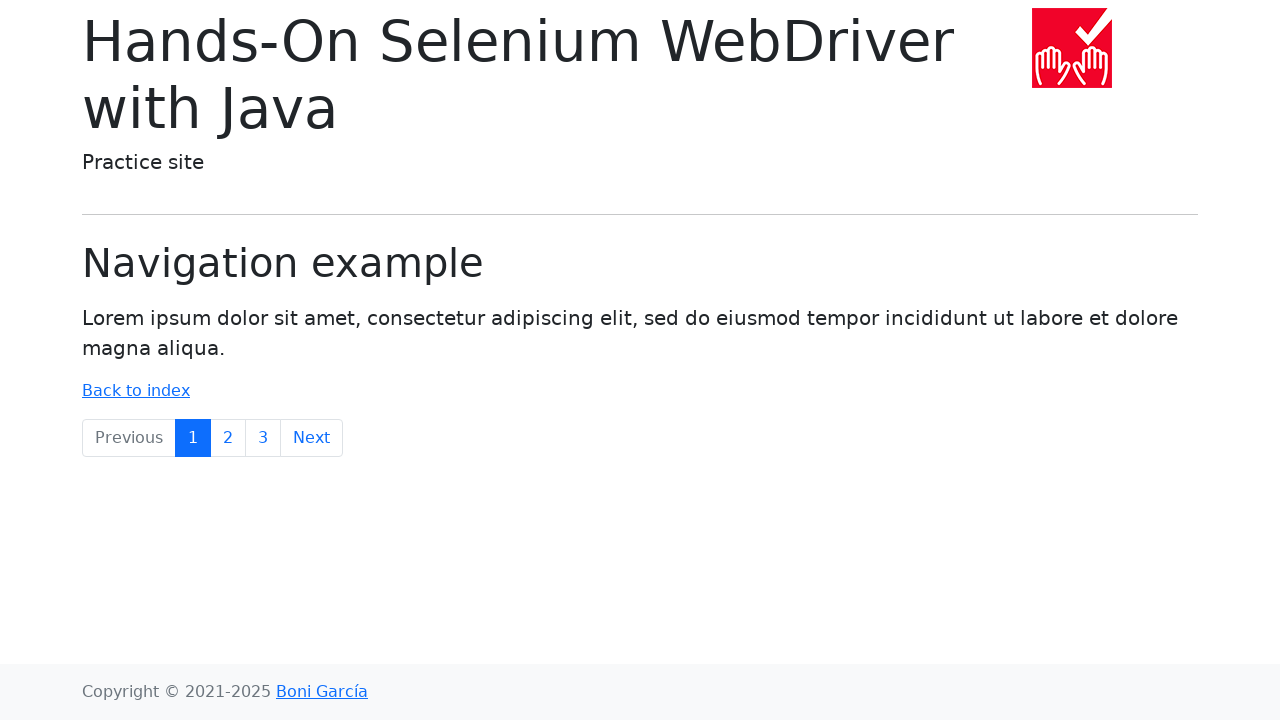

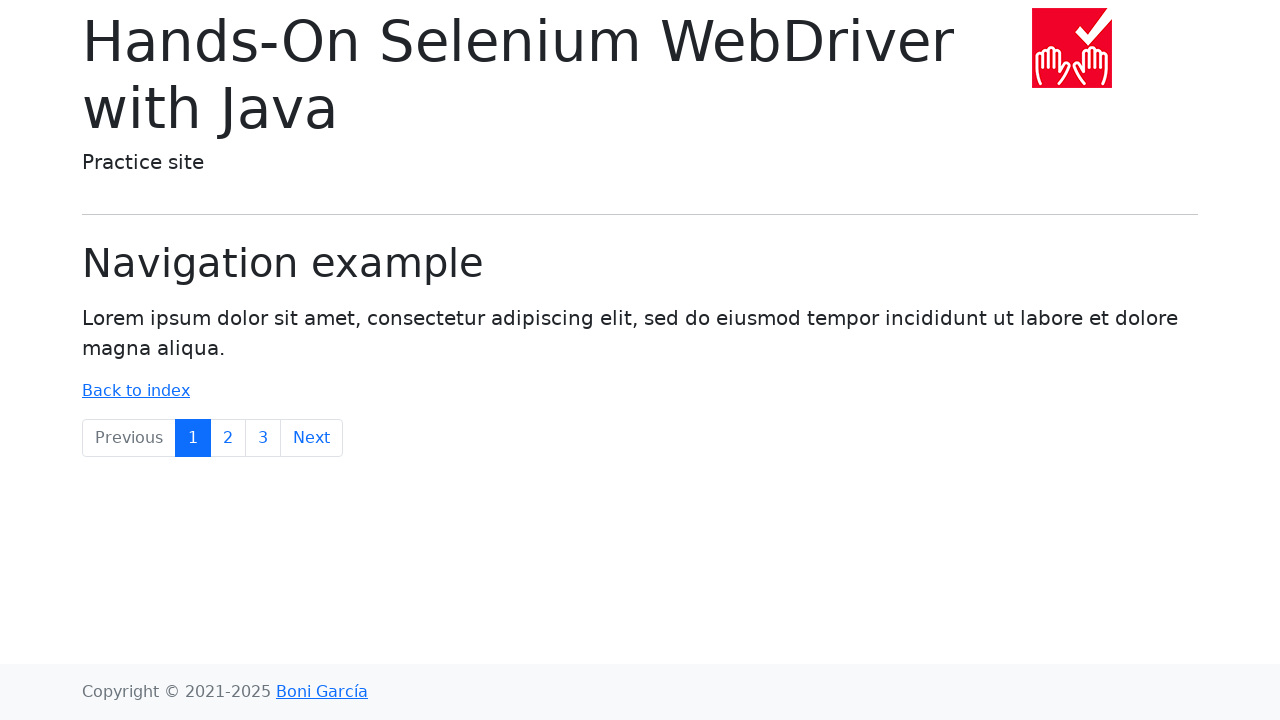